Navigates to the-internet.herokuapp.com, clicks on the A/B Testing link, and verifies the URL changes to the expected path.

Starting URL: https://the-internet.herokuapp.com/

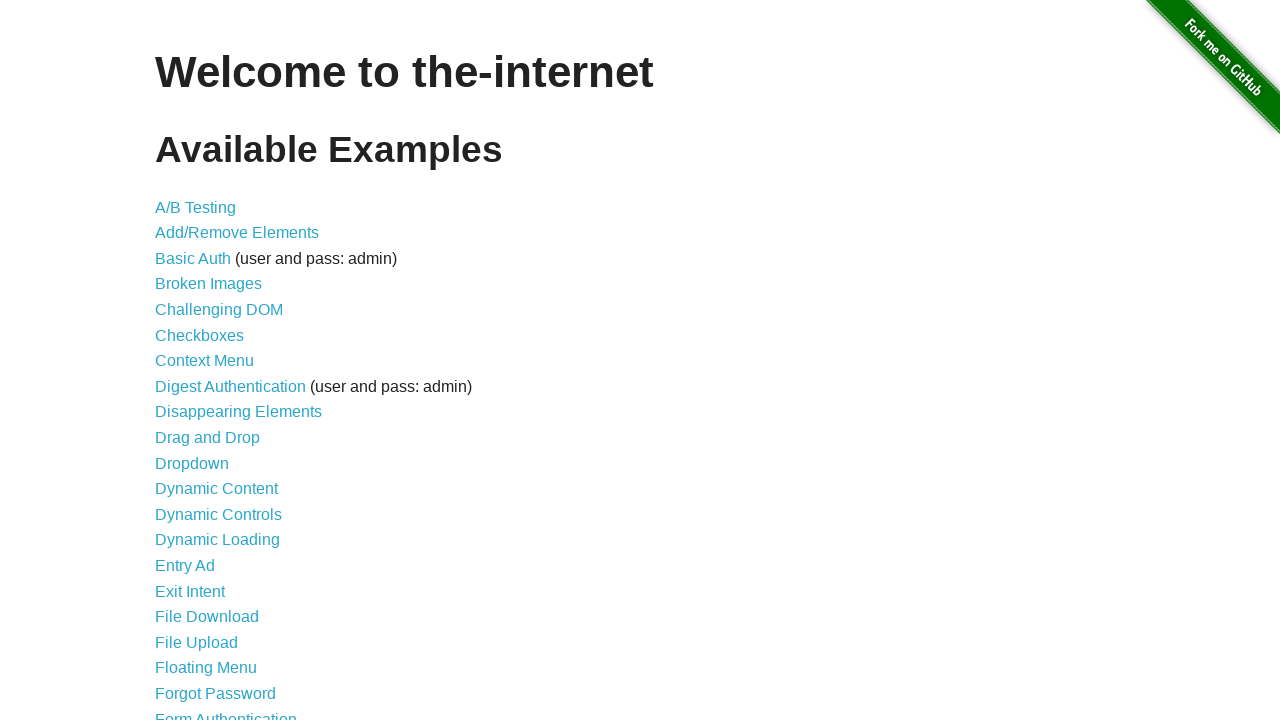

Navigated to the-internet.herokuapp.com home page
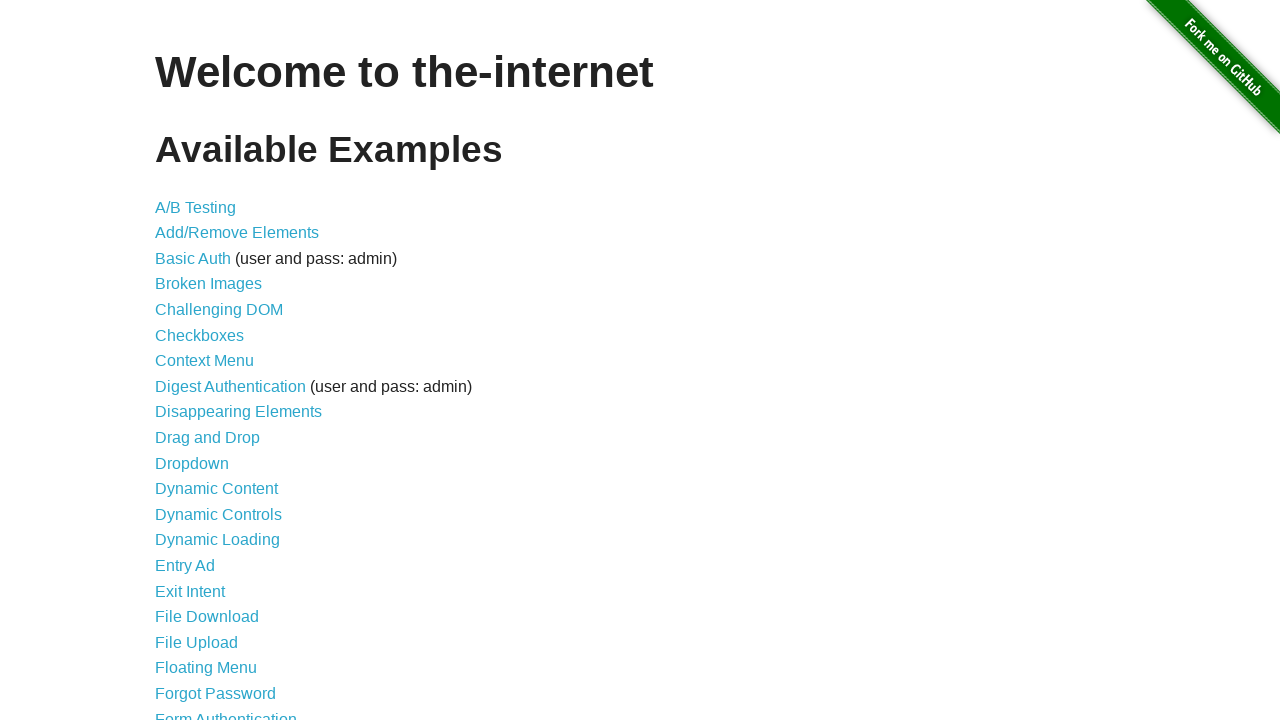

Clicked on the A/B Testing link at (196, 207) on text=A/B Testing
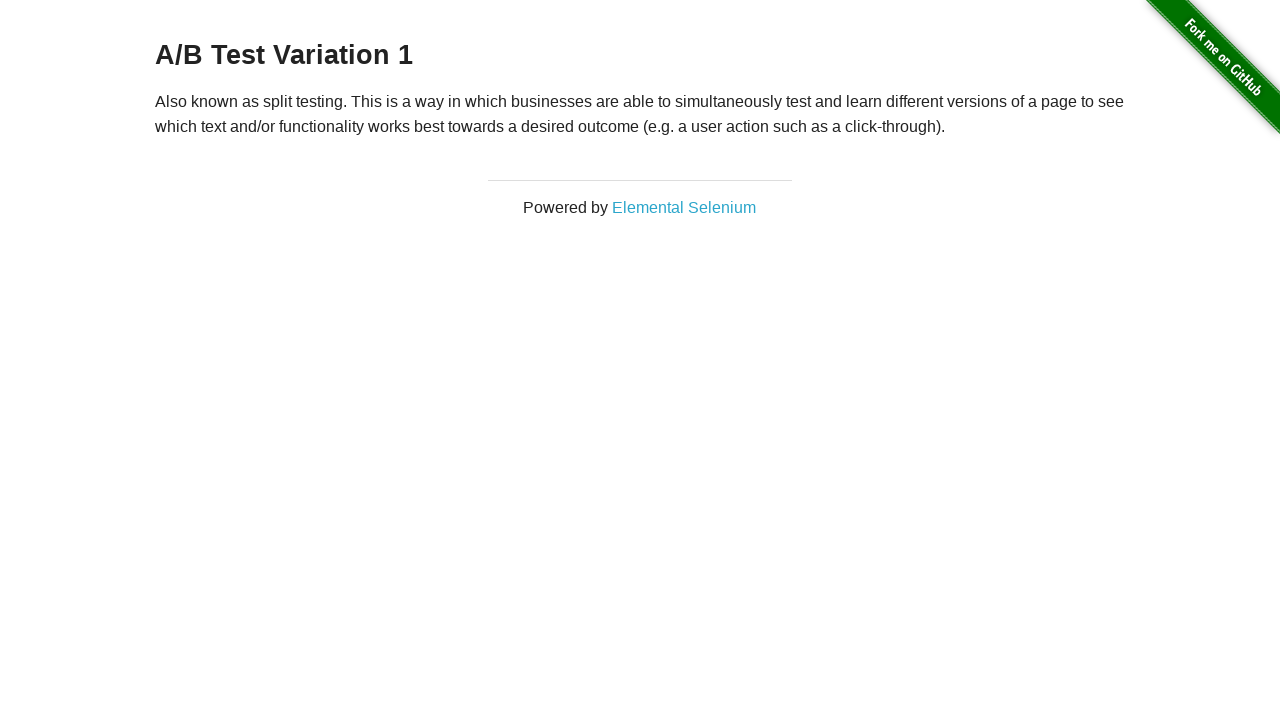

Page load completed after navigation
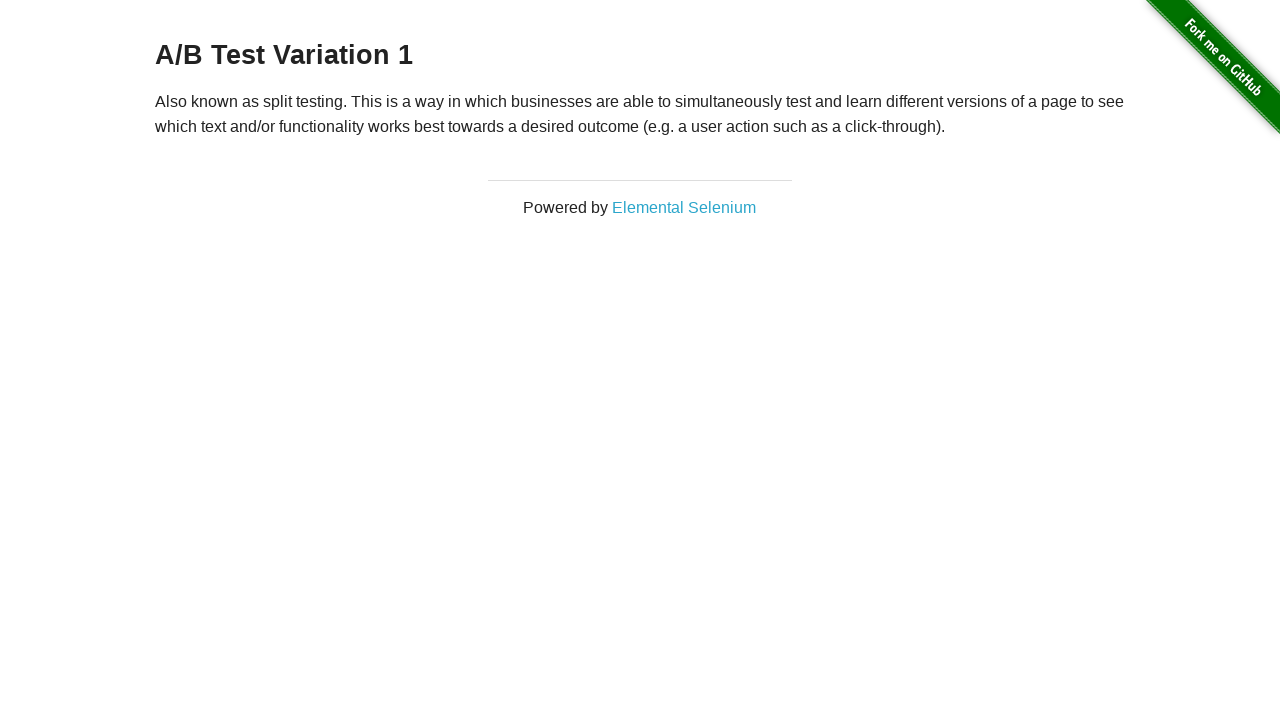

Retrieved current URL from page
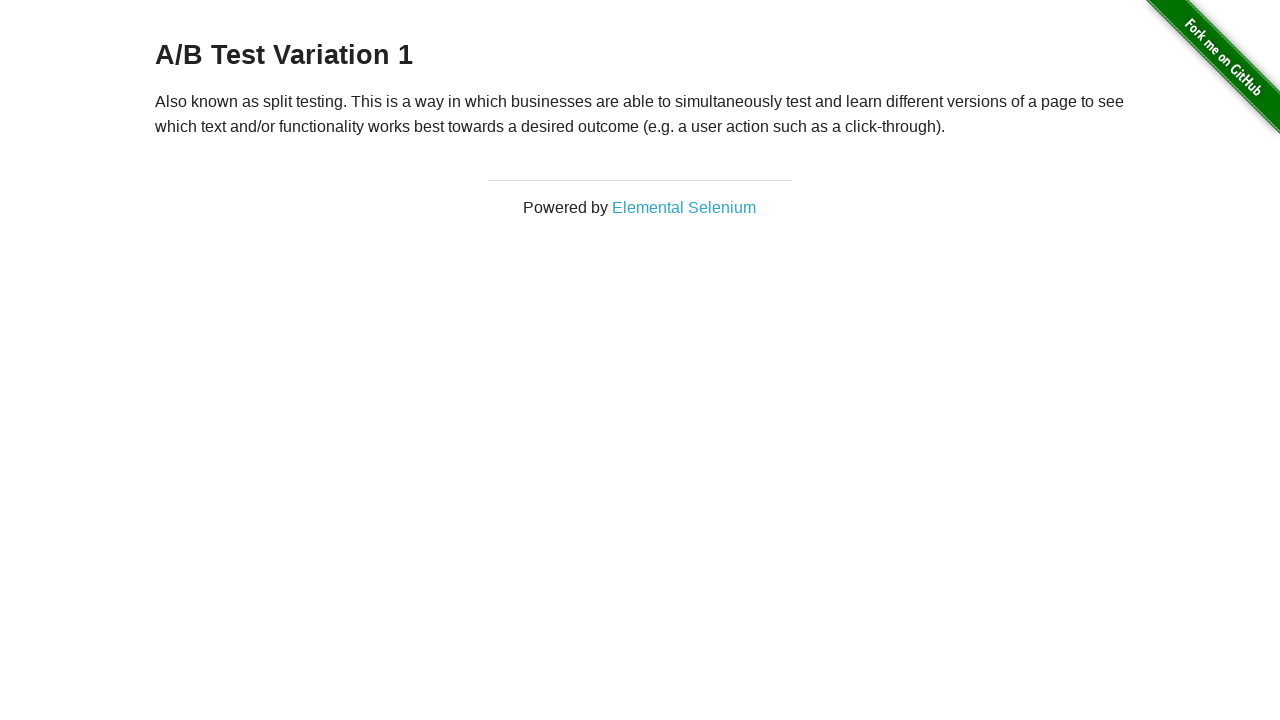

Verified URL changed to https://the-internet.herokuapp.com/abtest
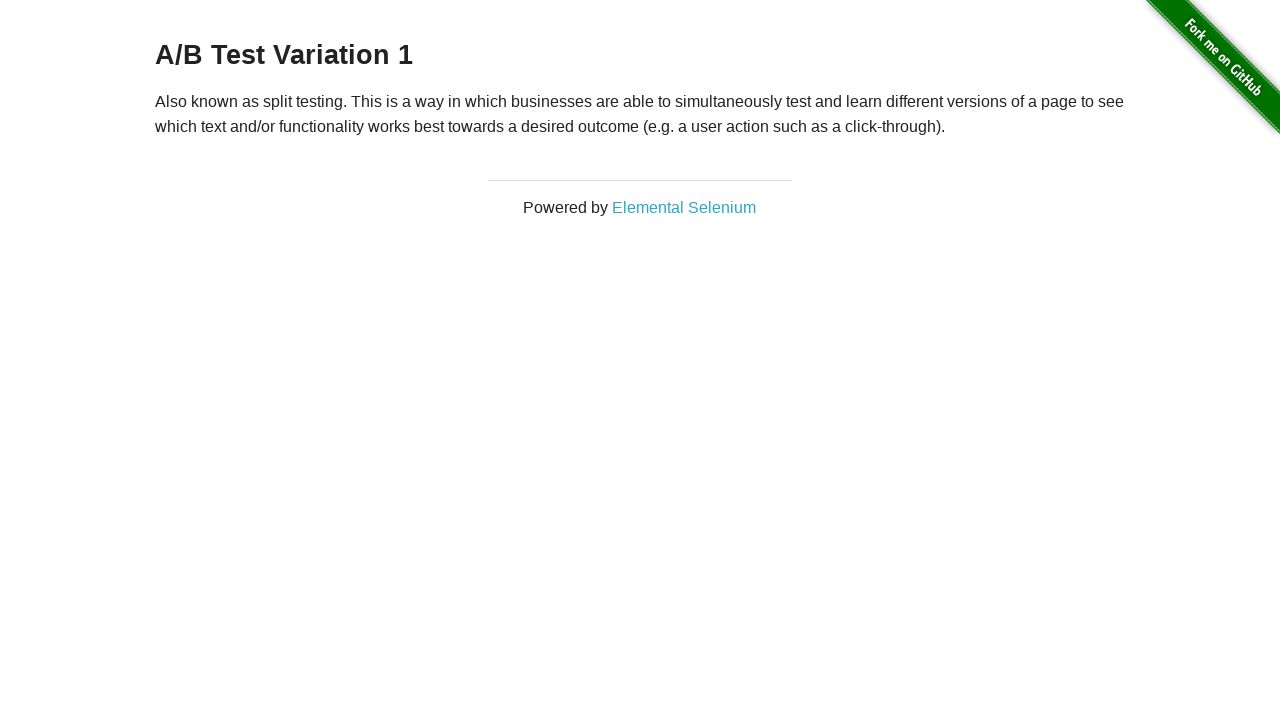

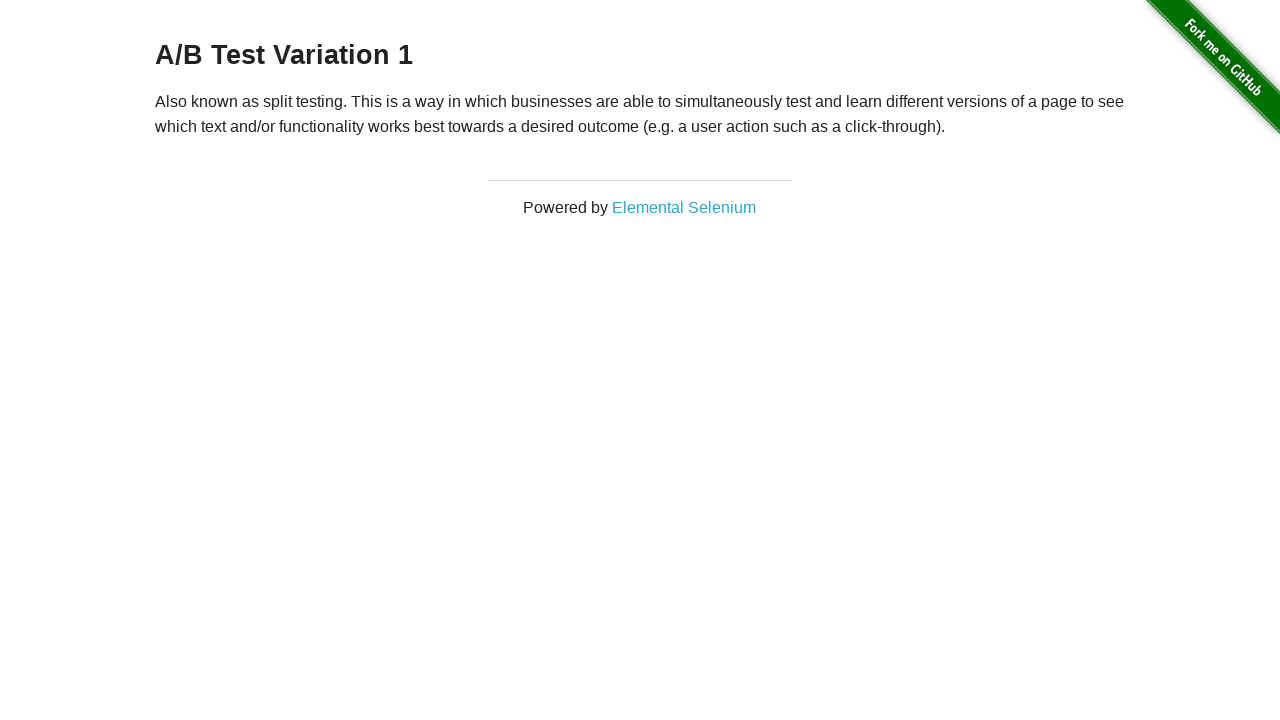